Verifies that clicking the login link opens the login modal popup

Starting URL: https://demoblaze.com/

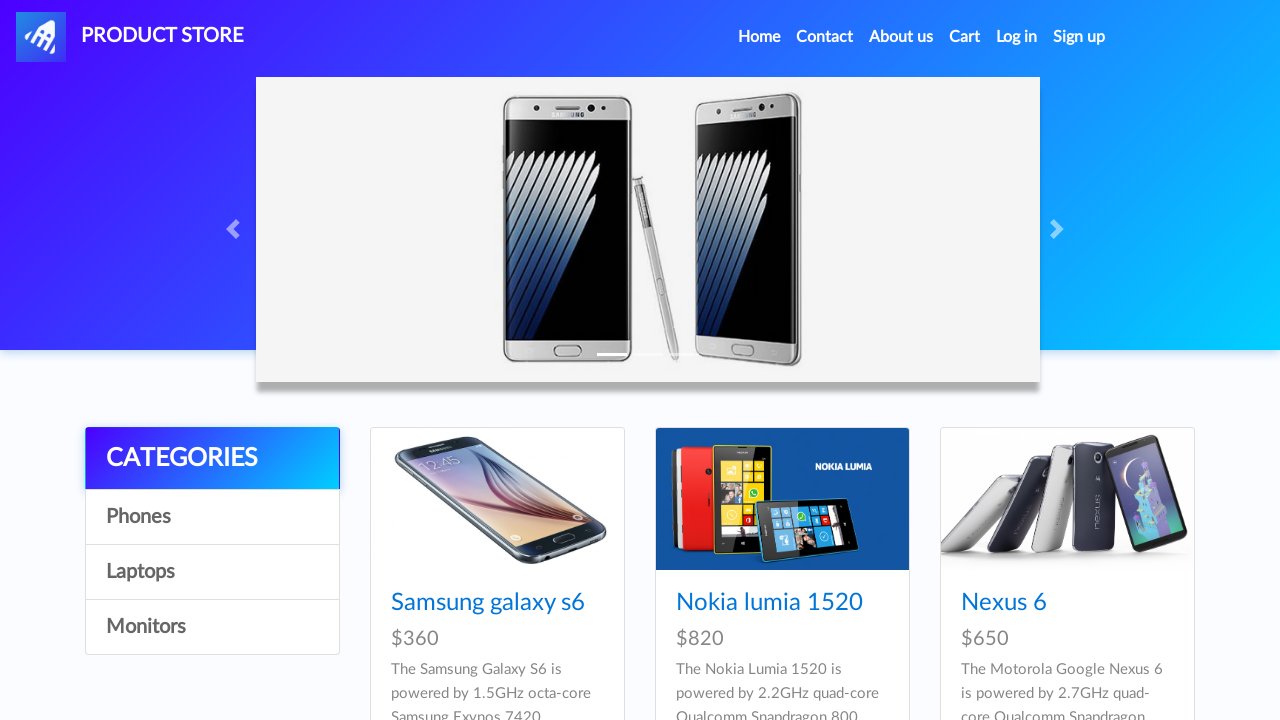

Login link became visible
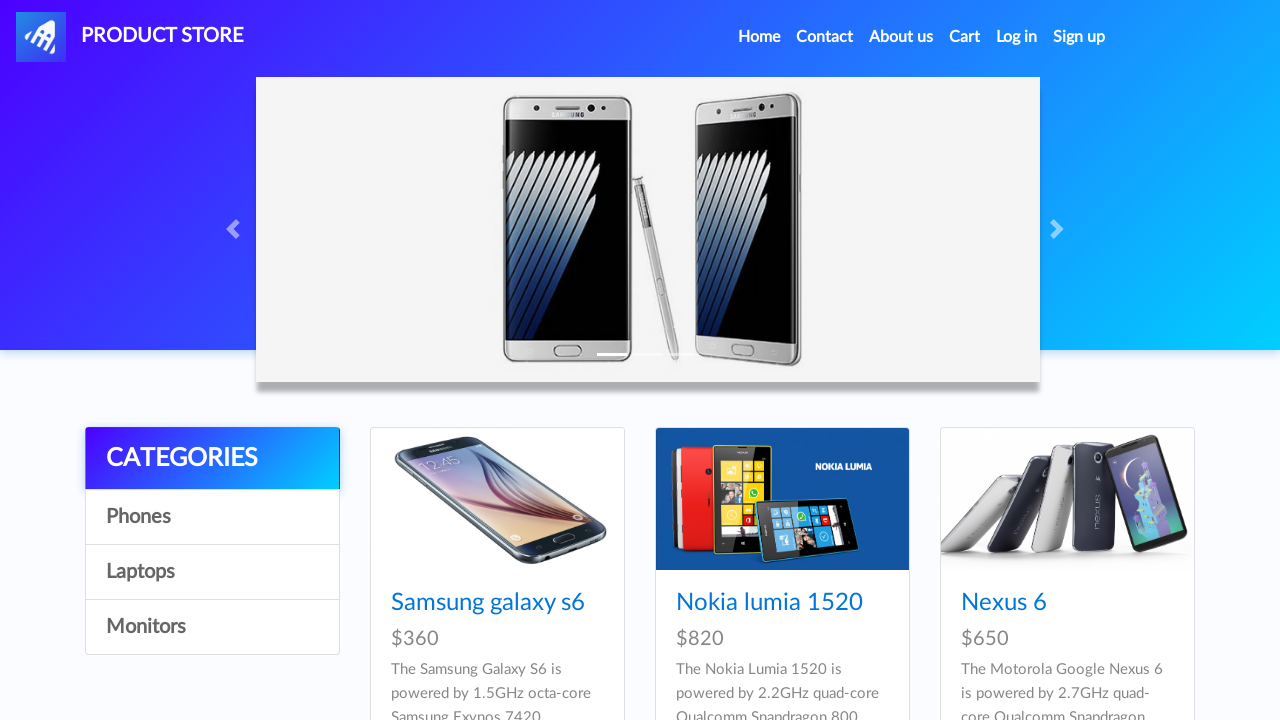

Clicked login link to open modal at (1017, 37) on a[data-target="#logInModal"]
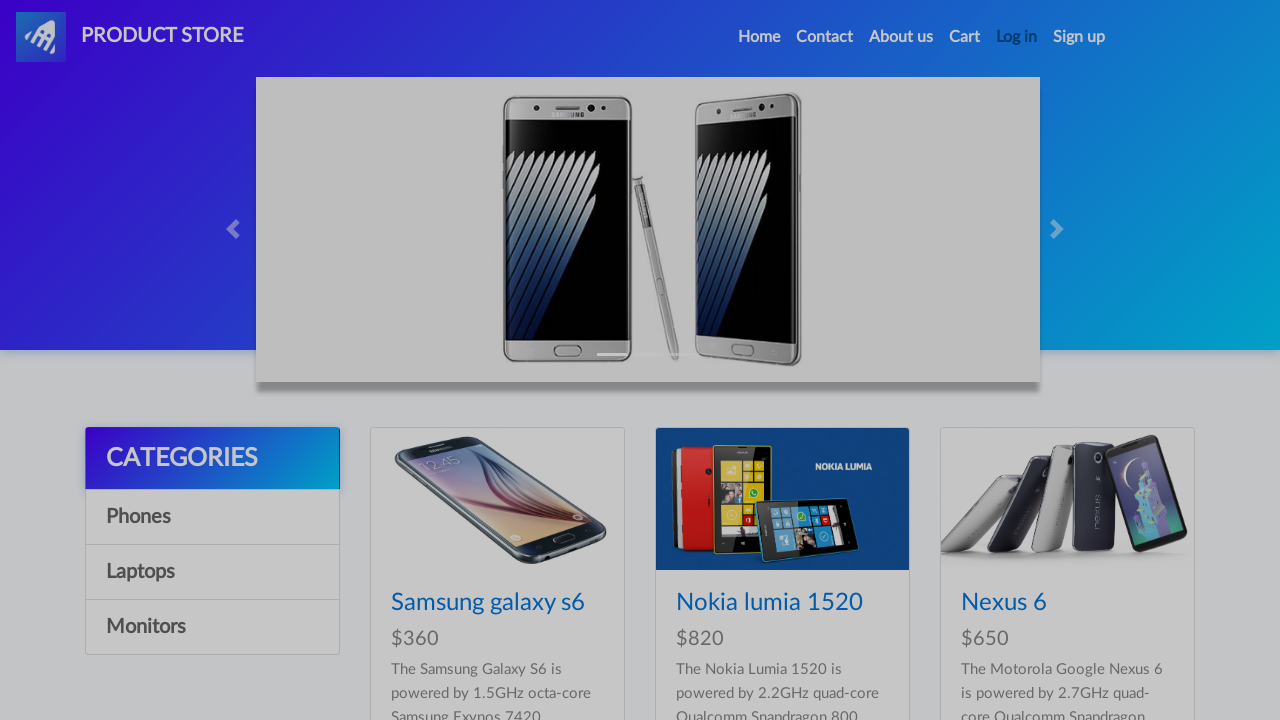

Login modal popup displayed successfully
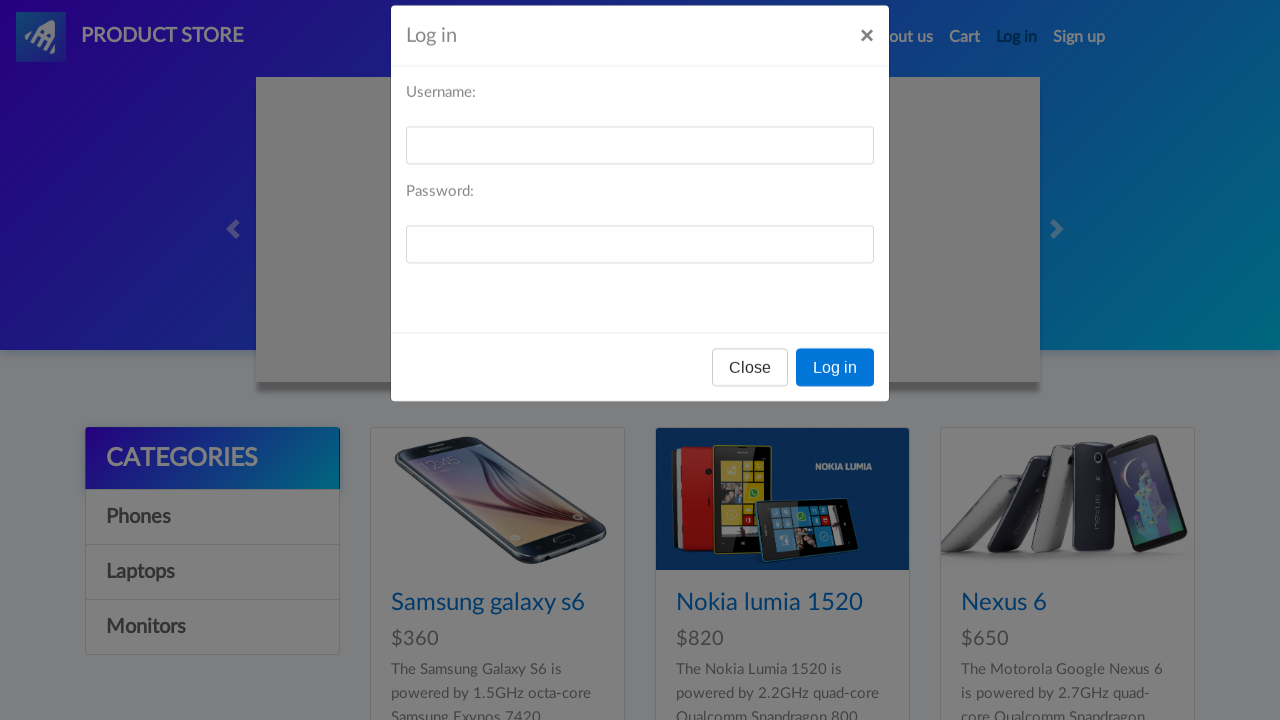

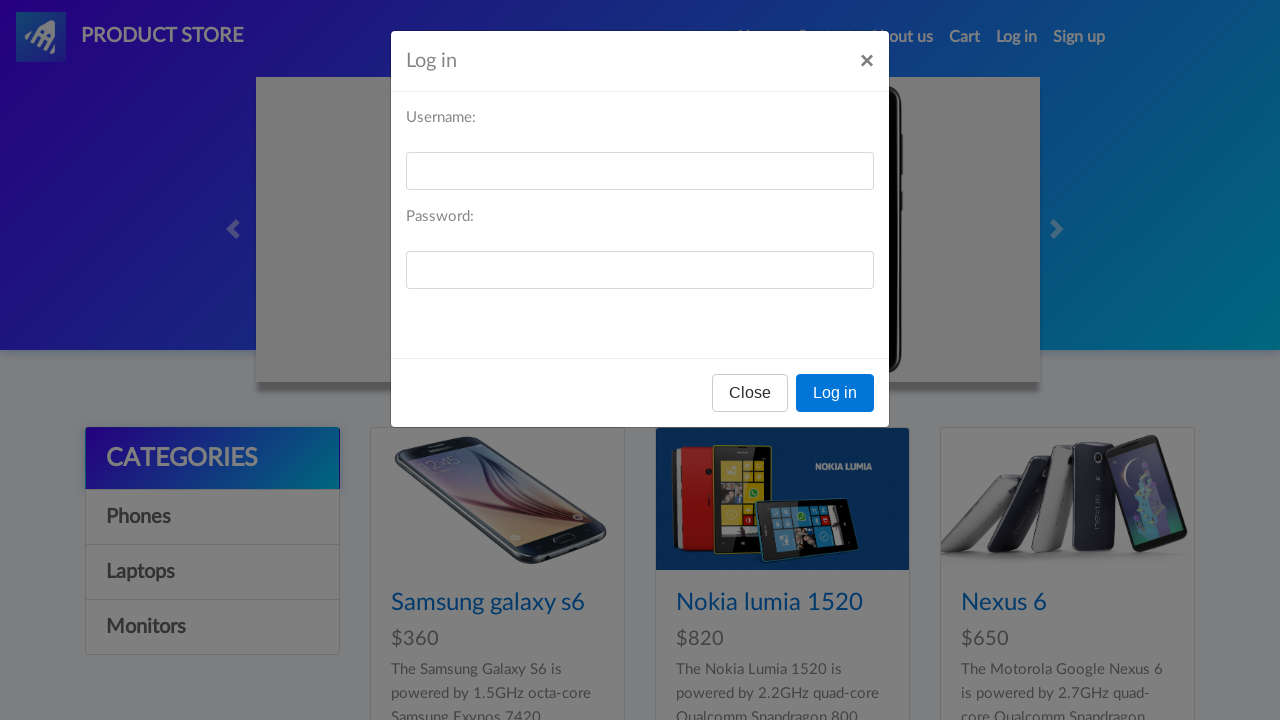